Tests the drought monitoring custom graph form by selecting a station, setting date ranges, selecting data density options, and submitting the form to view chart data across multiple 90-day periods.

Starting URL: https://aszalymonitoring.vizugy.hu/index.php?view=customgraph

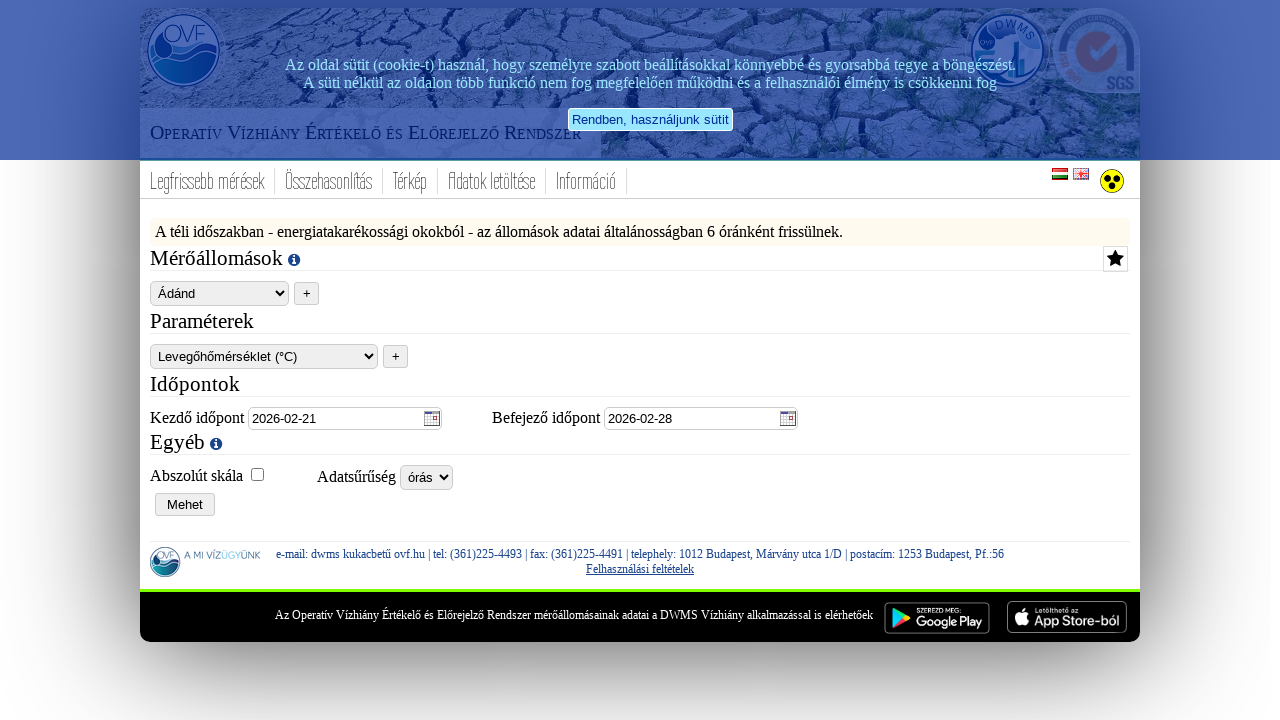

Selected 'Csolnok' station from dropdown on #drought_station
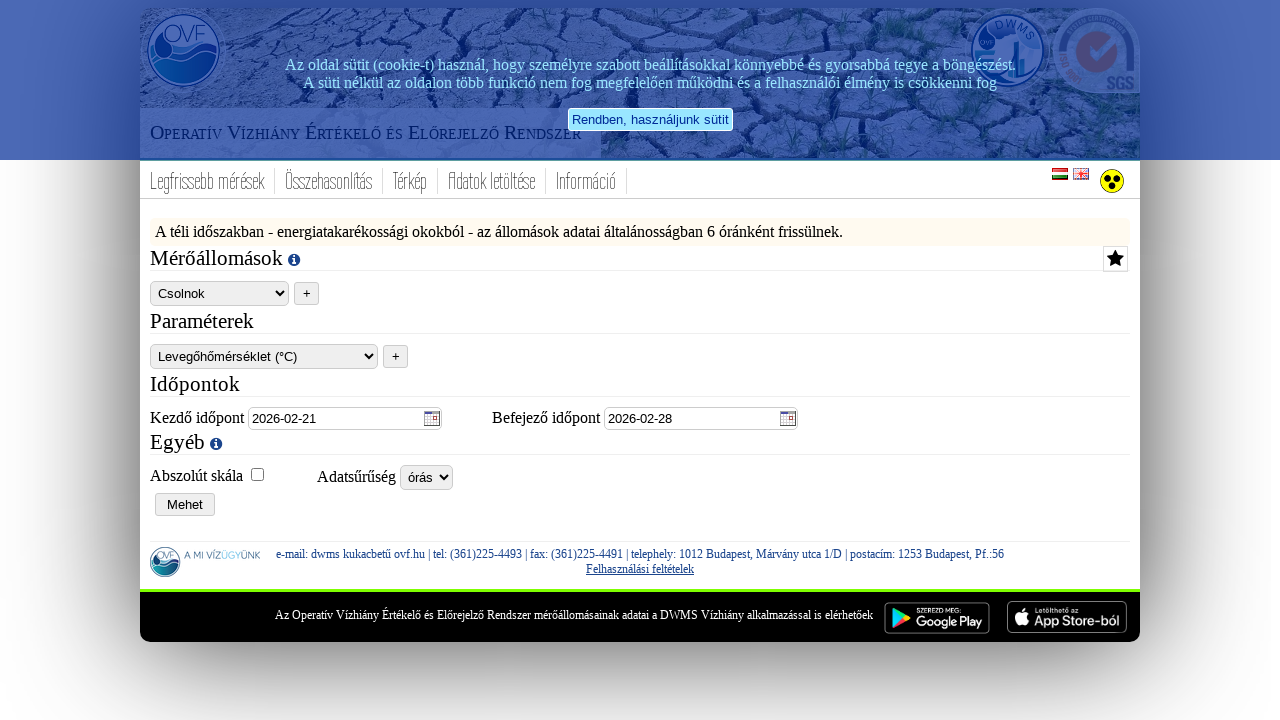

Filled start date field with '2025-11-30' on input[name='drought_startdate']
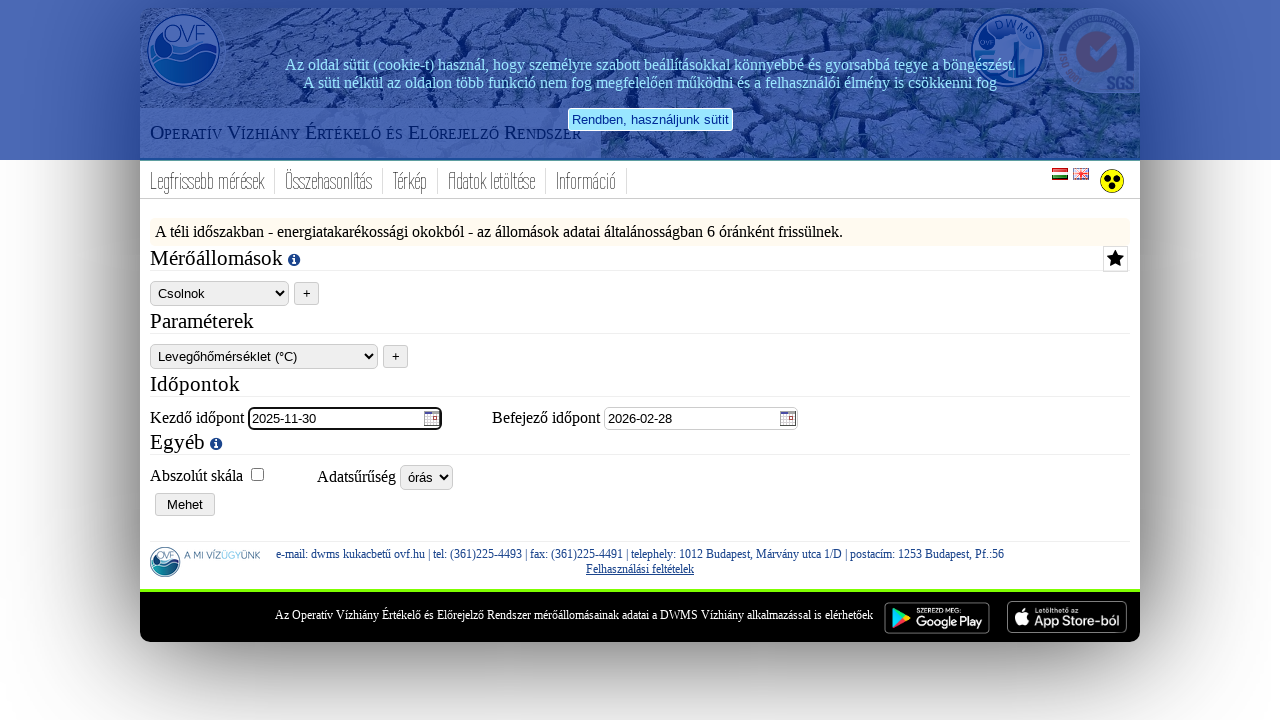

Filled end date field with '2026-02-28' on input[name='drought_enddate']
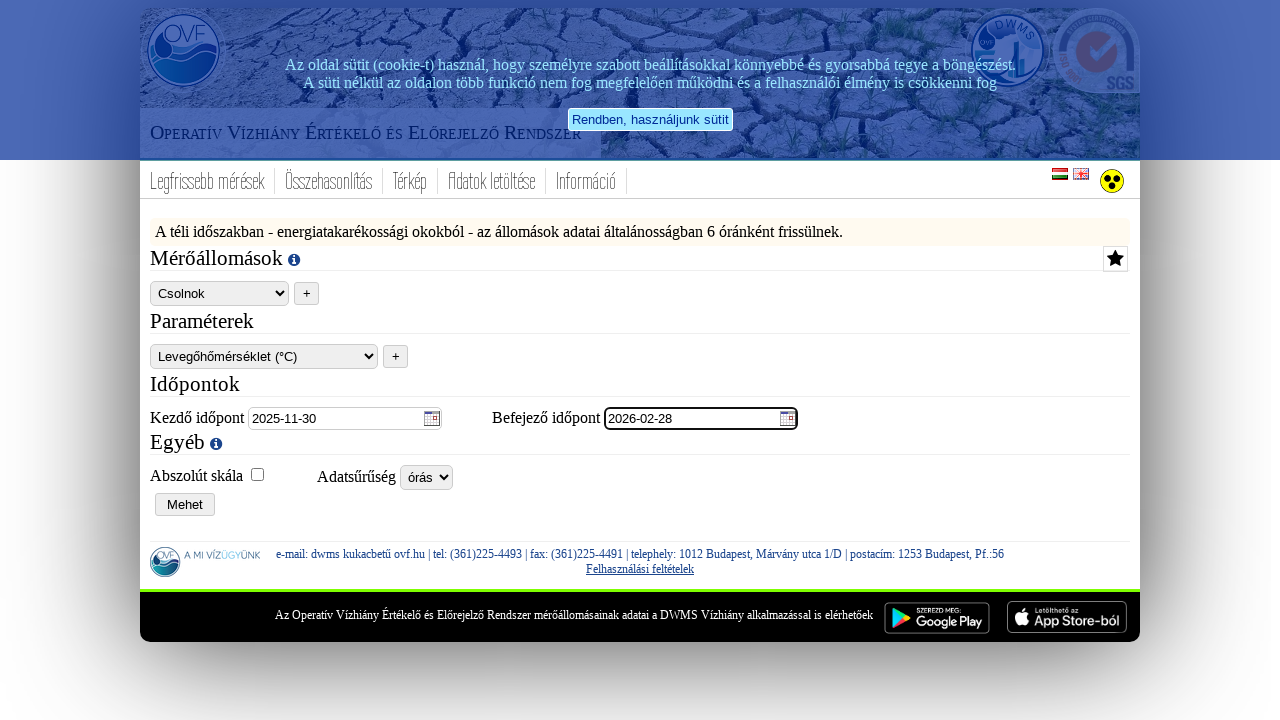

Selected 'napi' (daily) data density option on #drought_interval
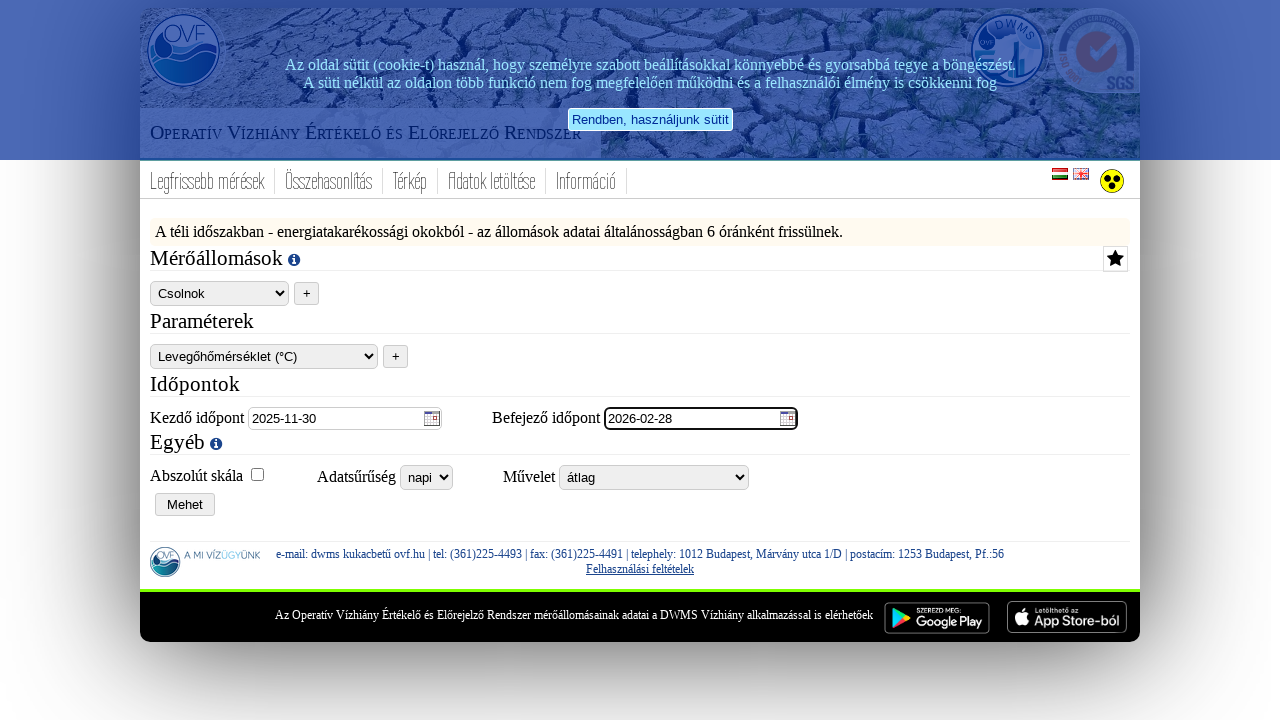

Selected 'minimum - átlag - maximum' function type on #drought_function
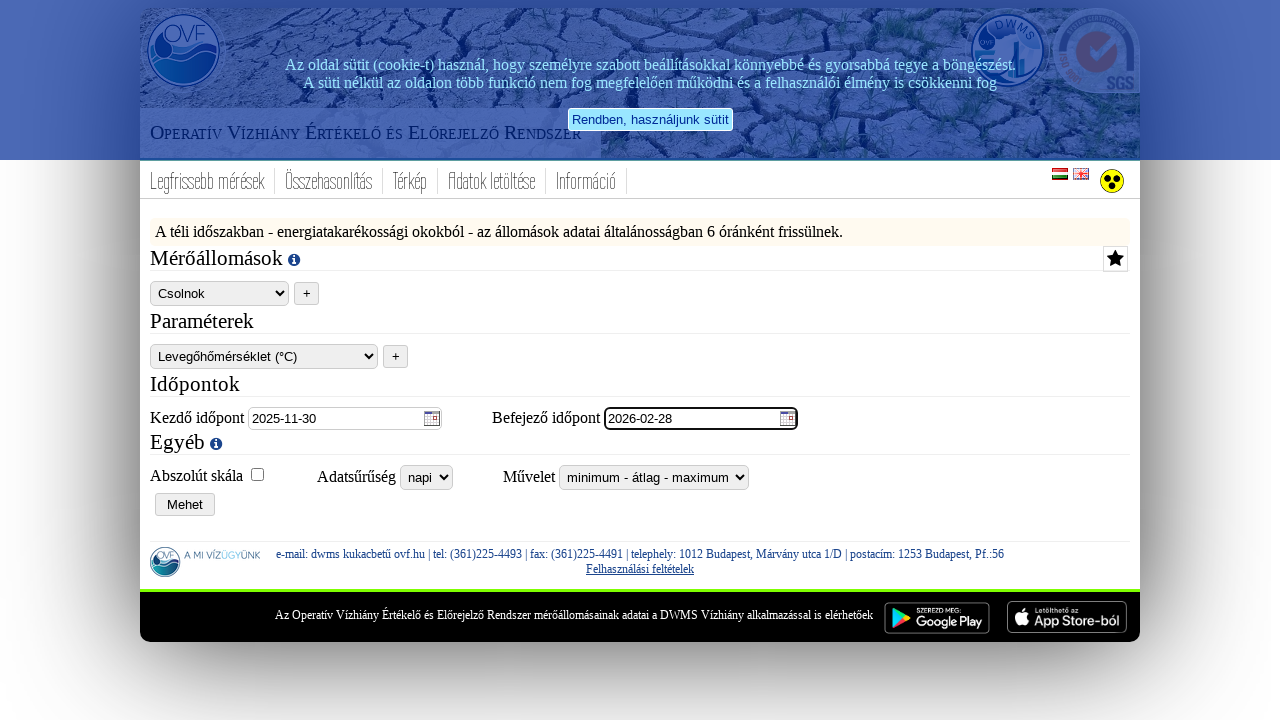

Submitted form for period 1 of 4 (dates: 2025-11-30 to 2026-02-28) at (185, 504) on xpath=//html/body/div[1]/form/div[2]/input
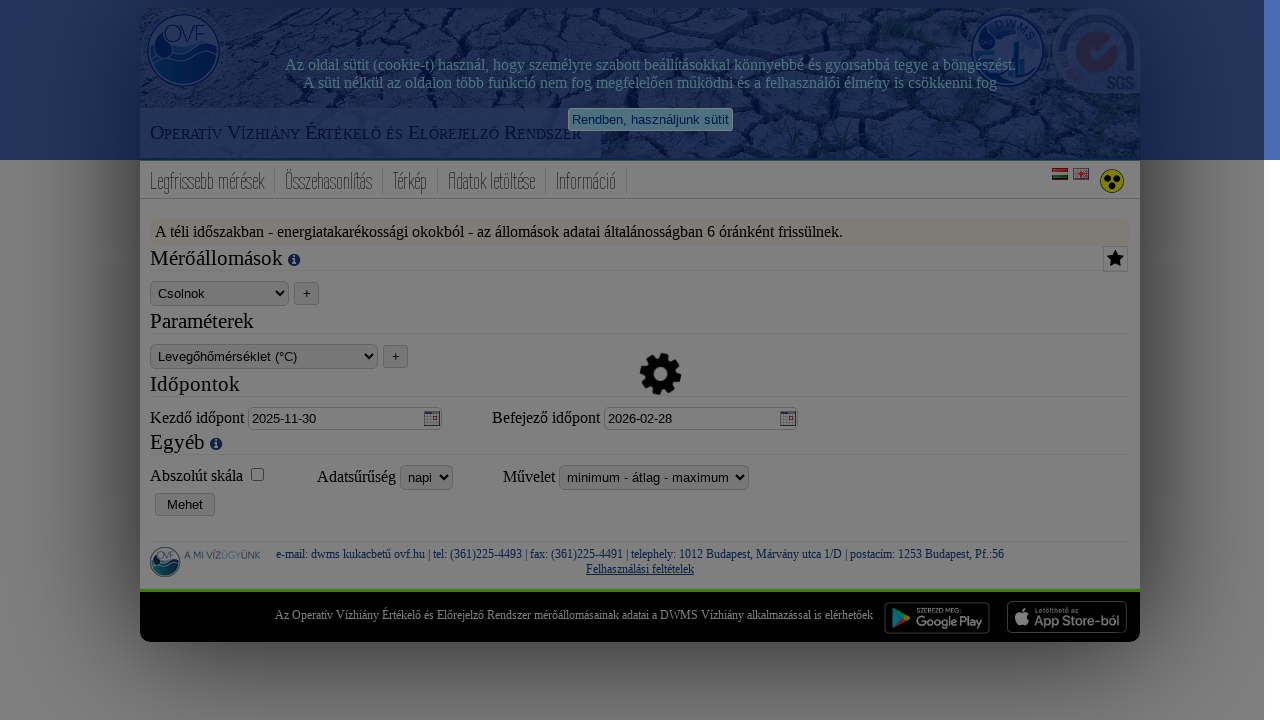

Chart container loaded
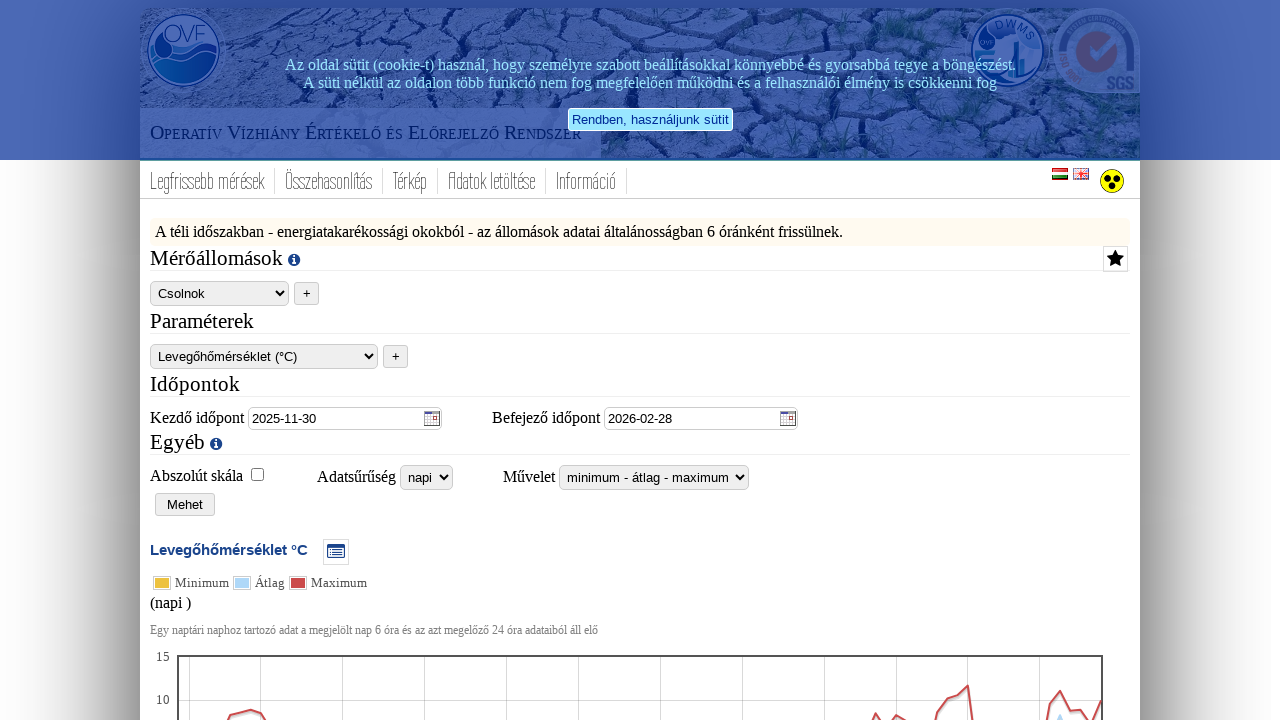

Clicked to expand chart data table at (336, 552) on #drought_chart_0_container h1 div
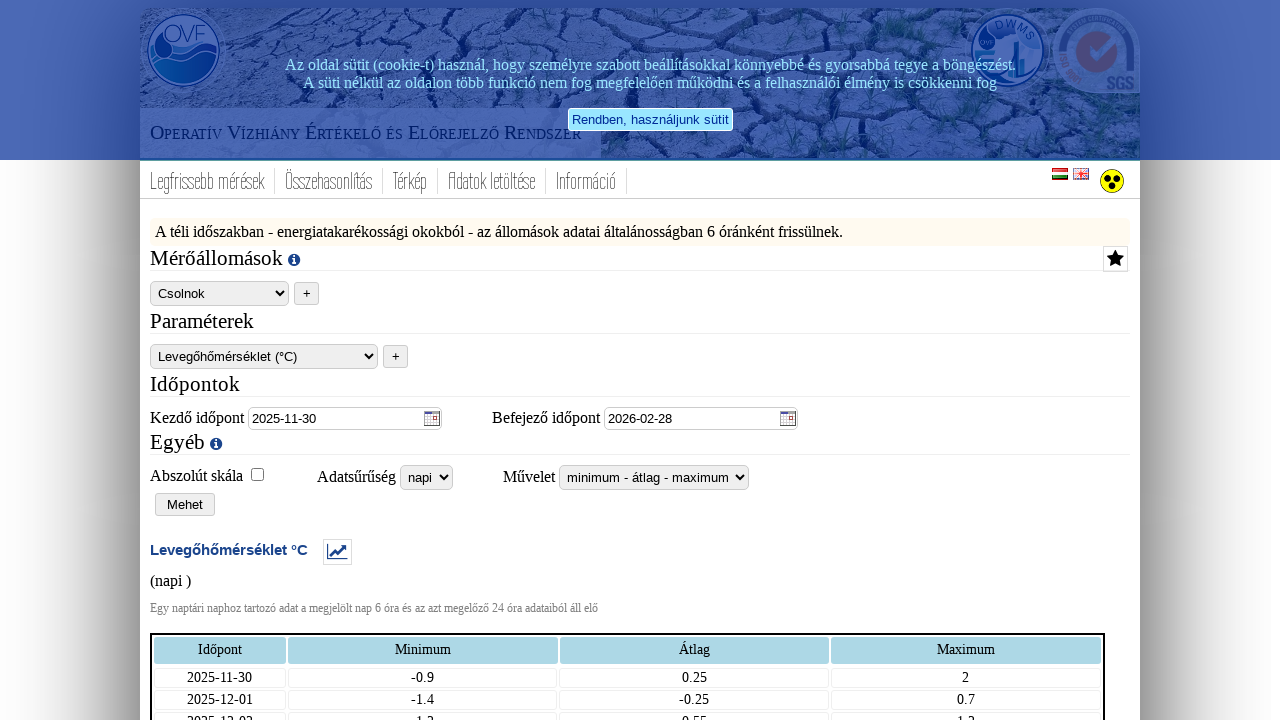

Chart data table expanded and loaded
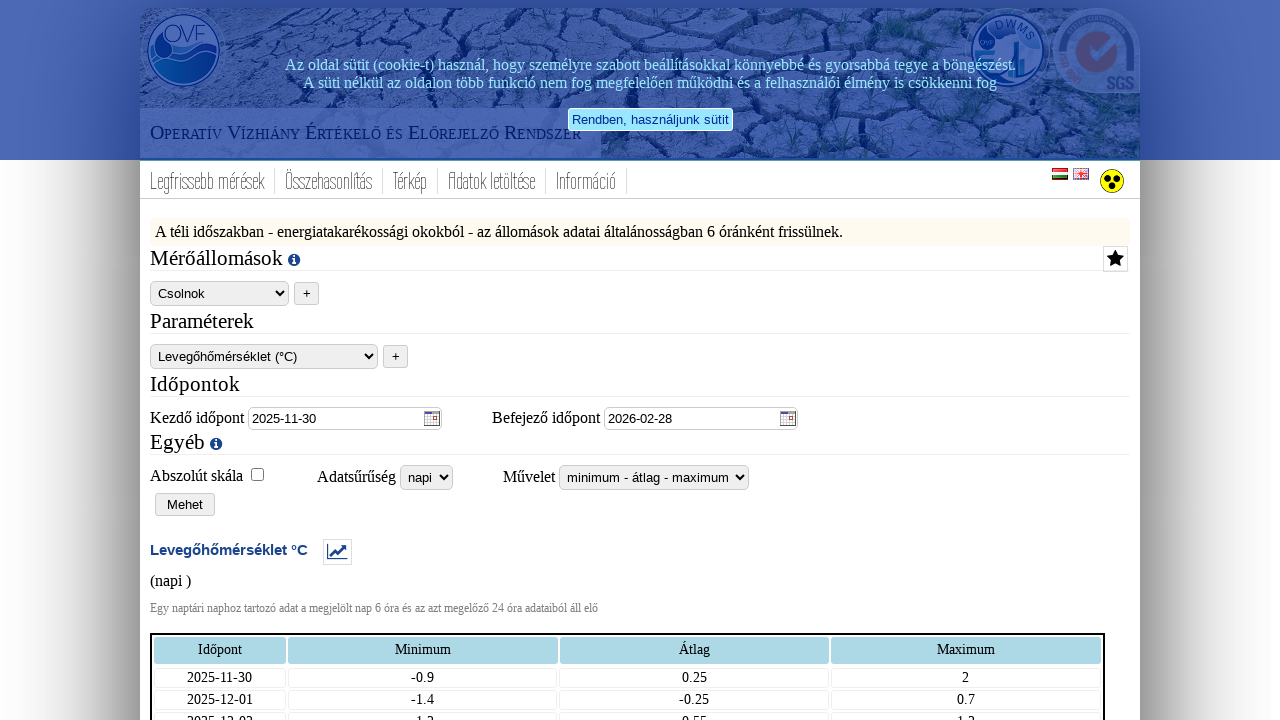

Filled start date field with '2025-09-01' on input[name='drought_startdate']
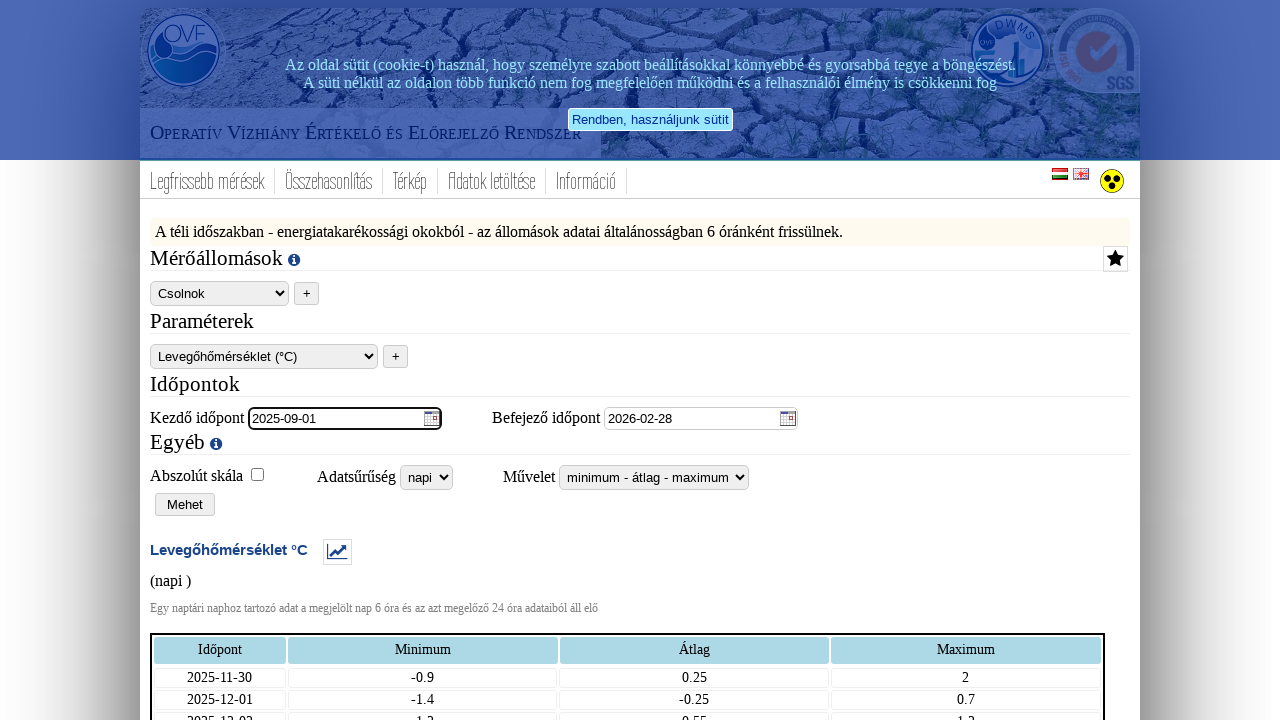

Filled end date field with '2025-11-30' on input[name='drought_enddate']
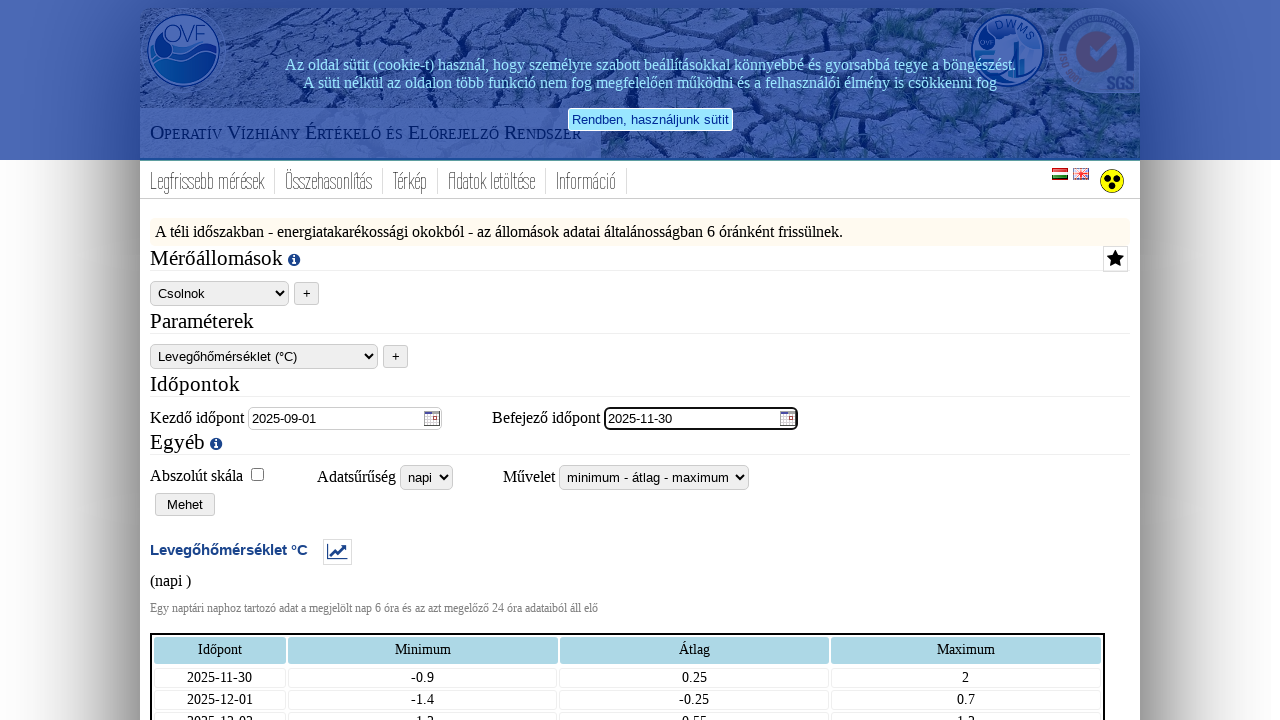

Selected 'napi' (daily) data density option on #drought_interval
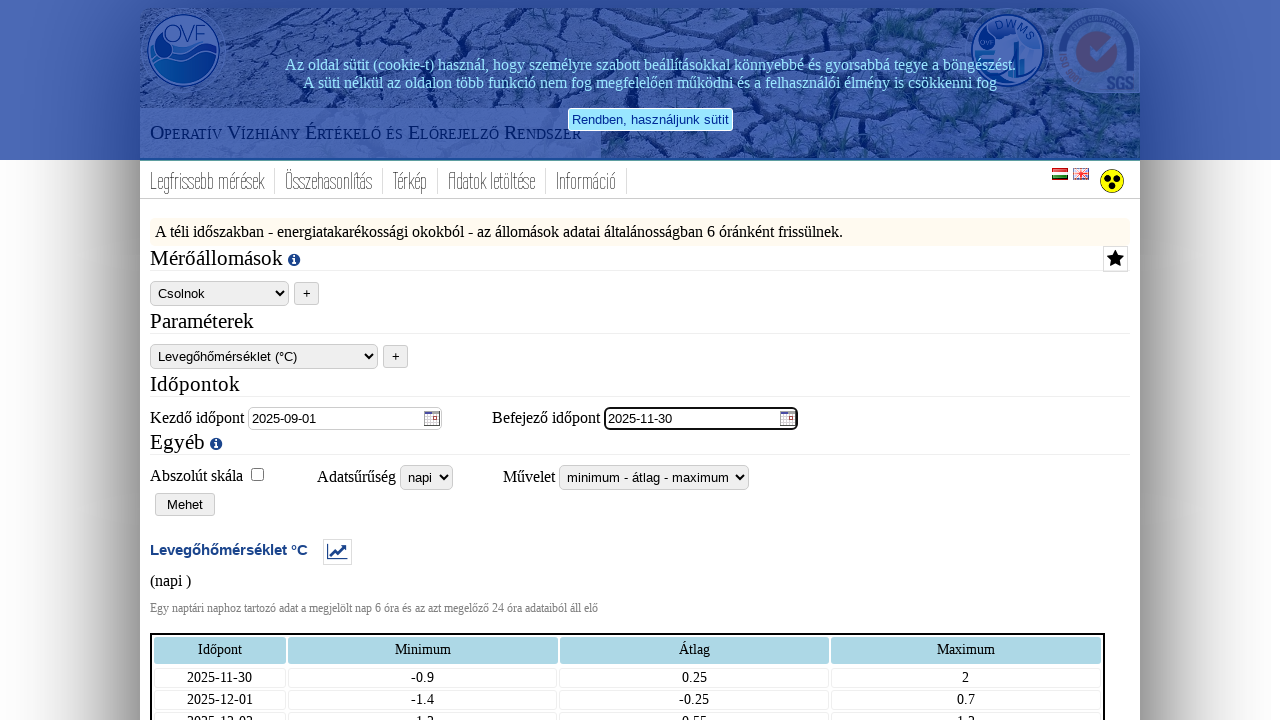

Selected 'minimum - átlag - maximum' function type on #drought_function
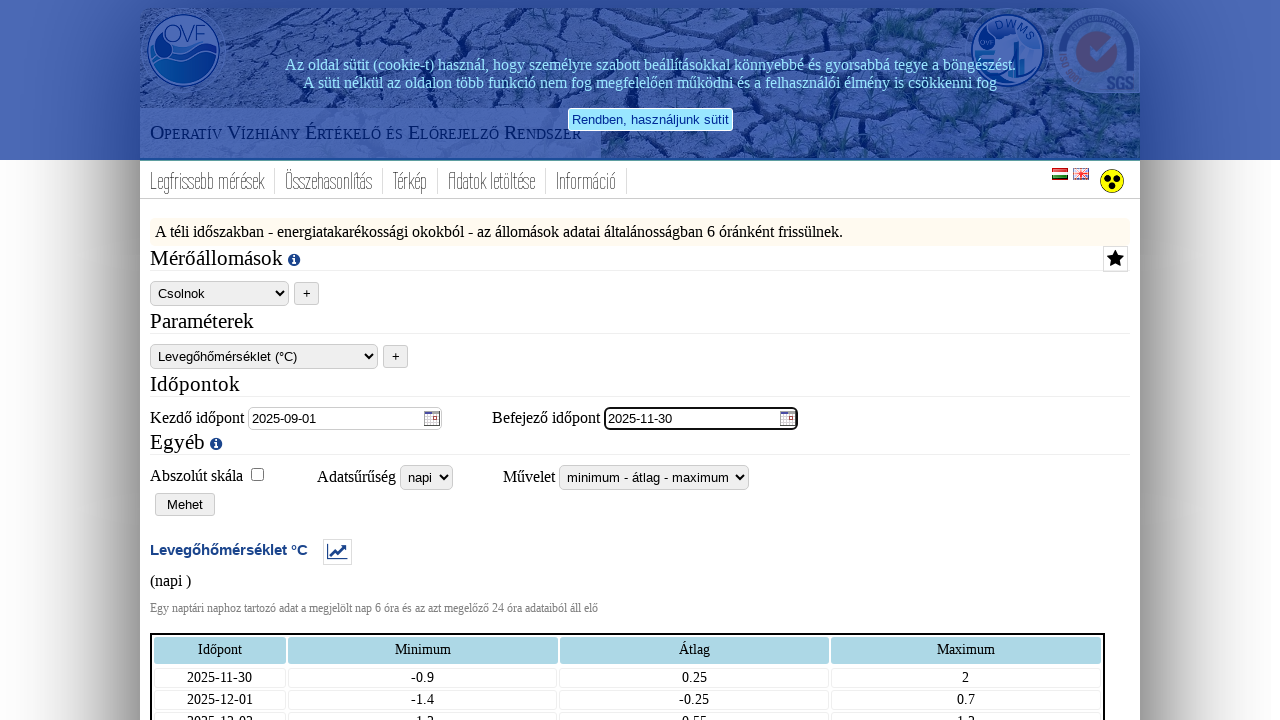

Submitted form for period 2 of 4 (dates: 2025-09-01 to 2025-11-30) at (185, 504) on xpath=//html/body/div[1]/form/div[2]/input
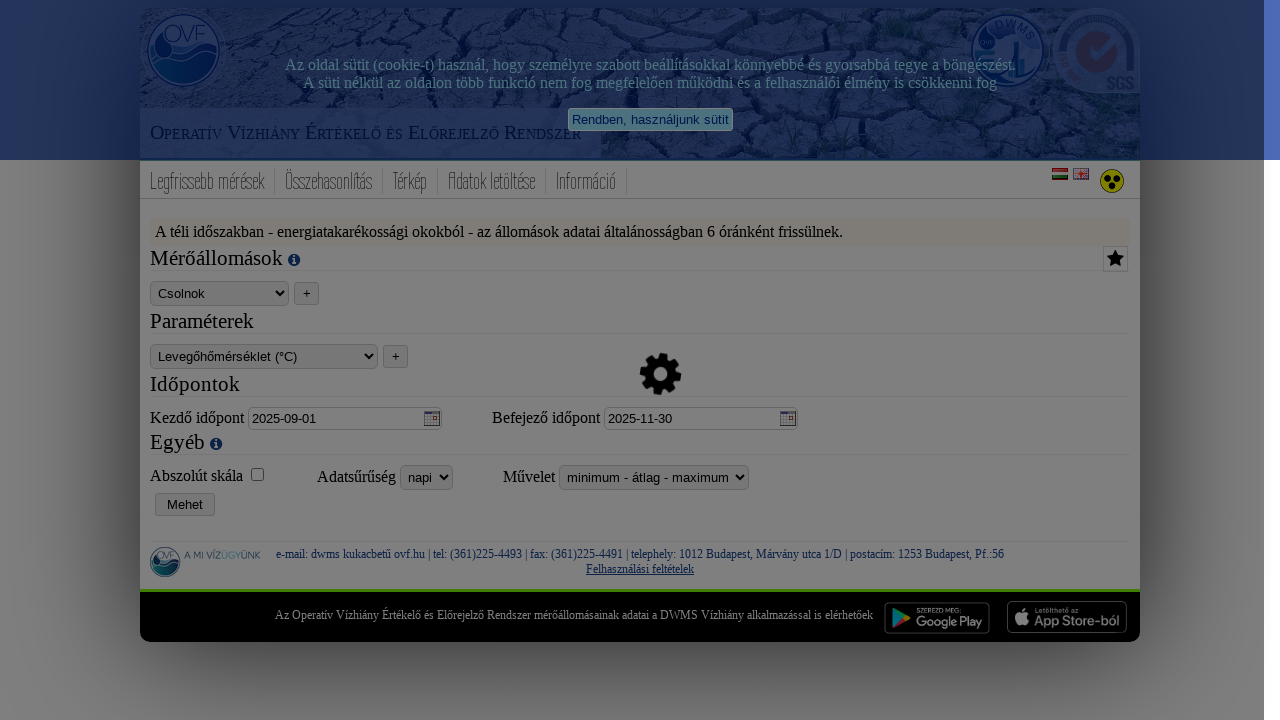

Chart container loaded
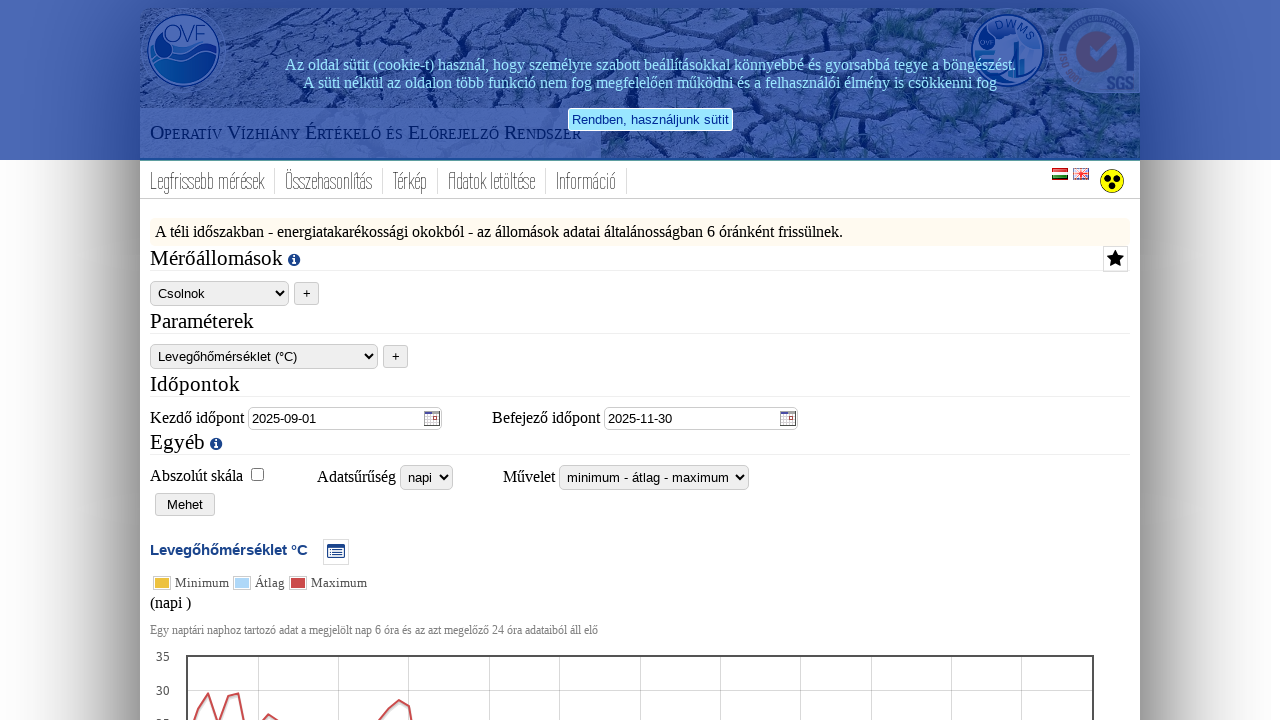

Clicked to expand chart data table at (336, 552) on #drought_chart_0_container h1 div
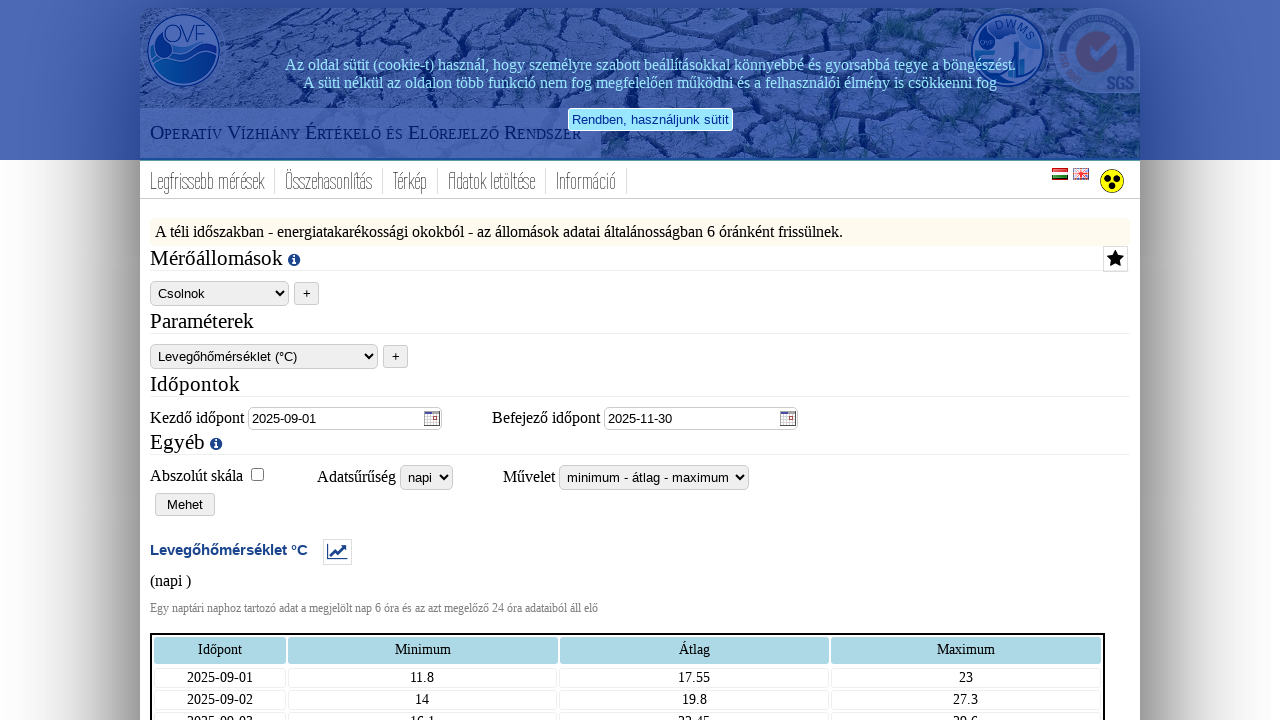

Chart data table expanded and loaded
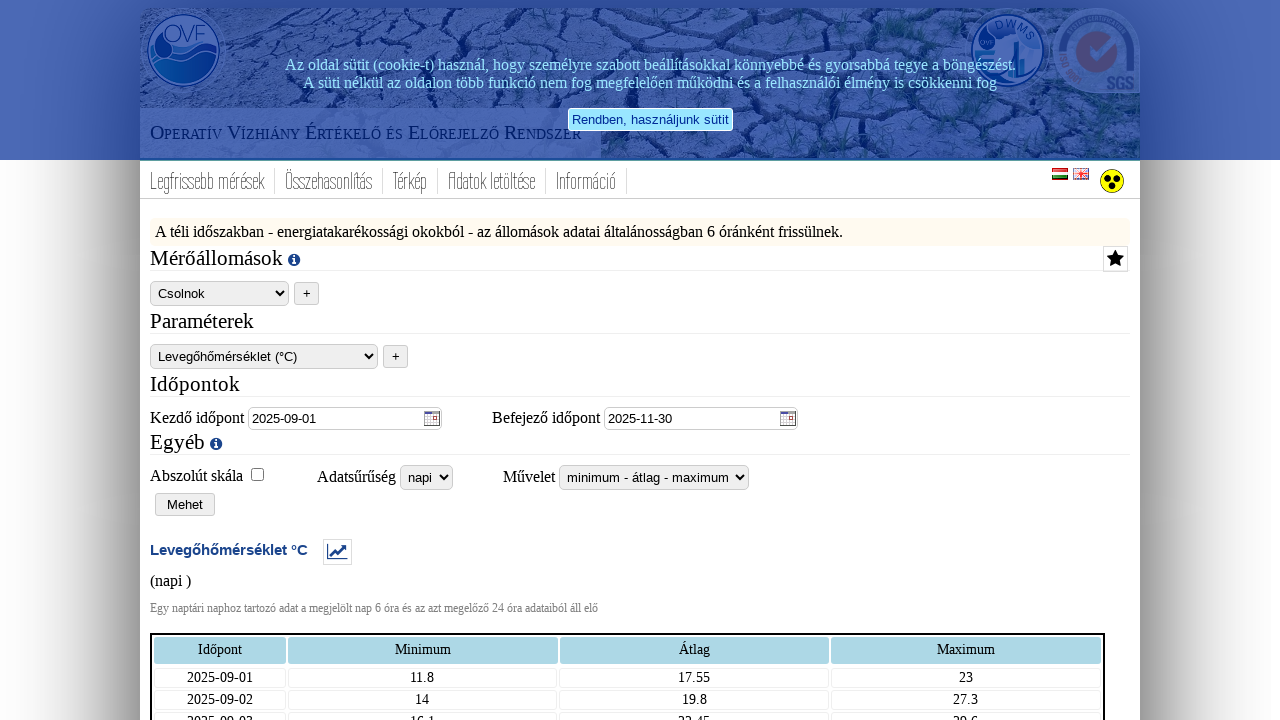

Filled start date field with '2025-06-03' on input[name='drought_startdate']
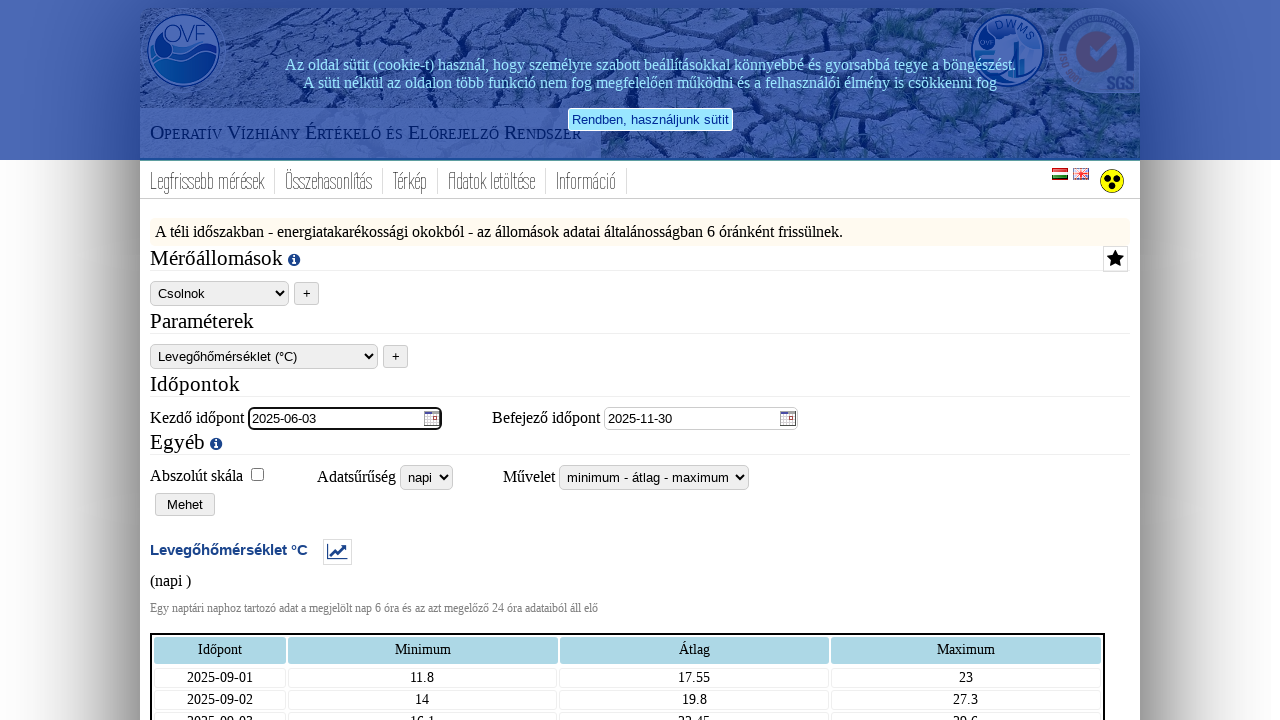

Filled end date field with '2025-09-01' on input[name='drought_enddate']
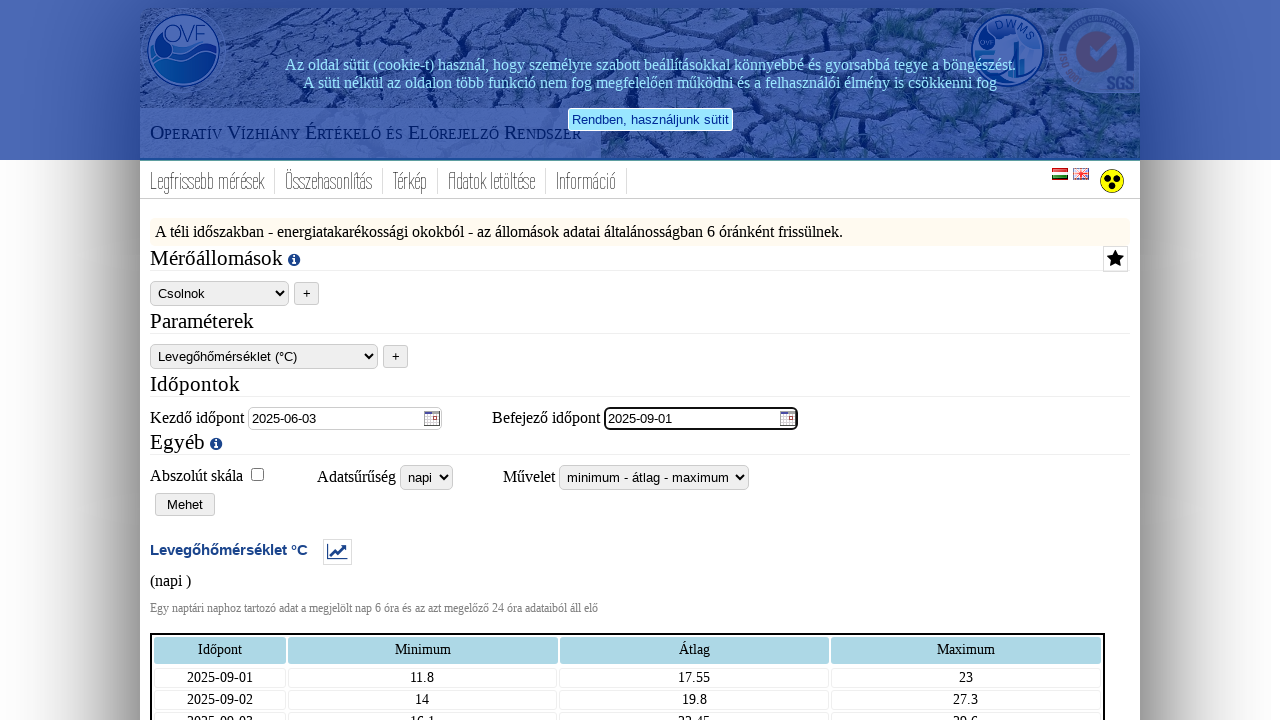

Selected 'napi' (daily) data density option on #drought_interval
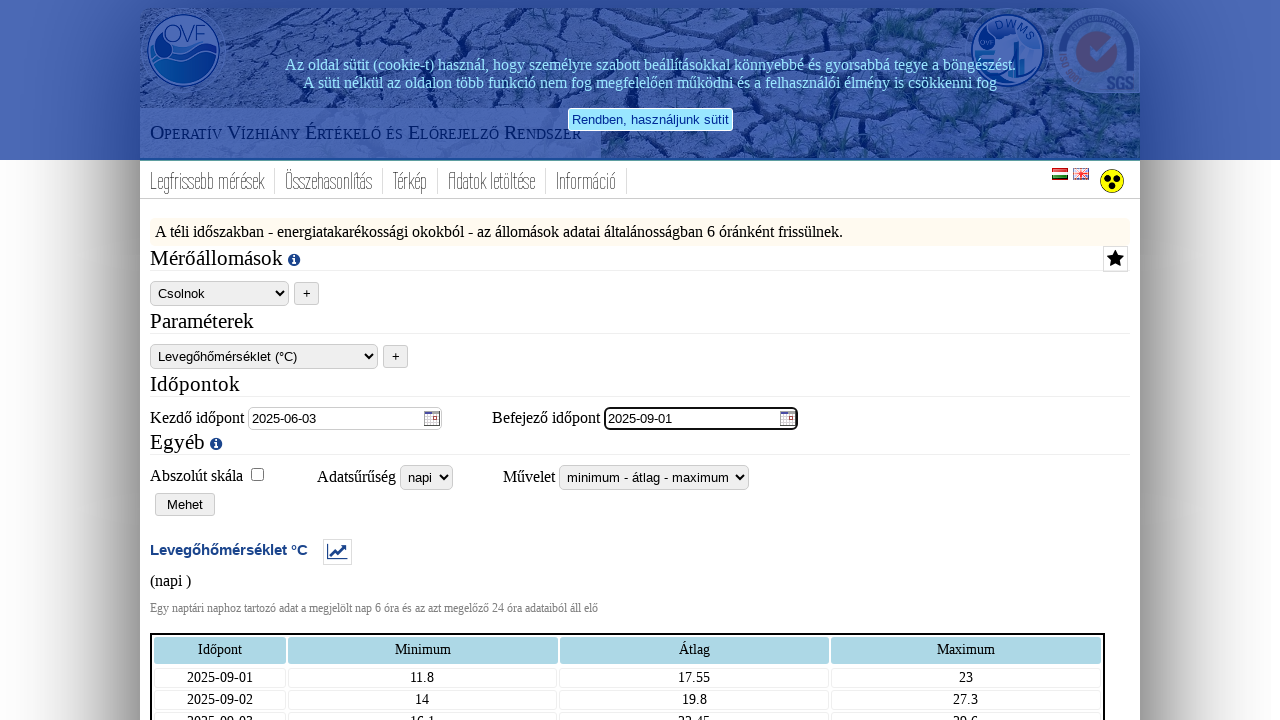

Selected 'minimum - átlag - maximum' function type on #drought_function
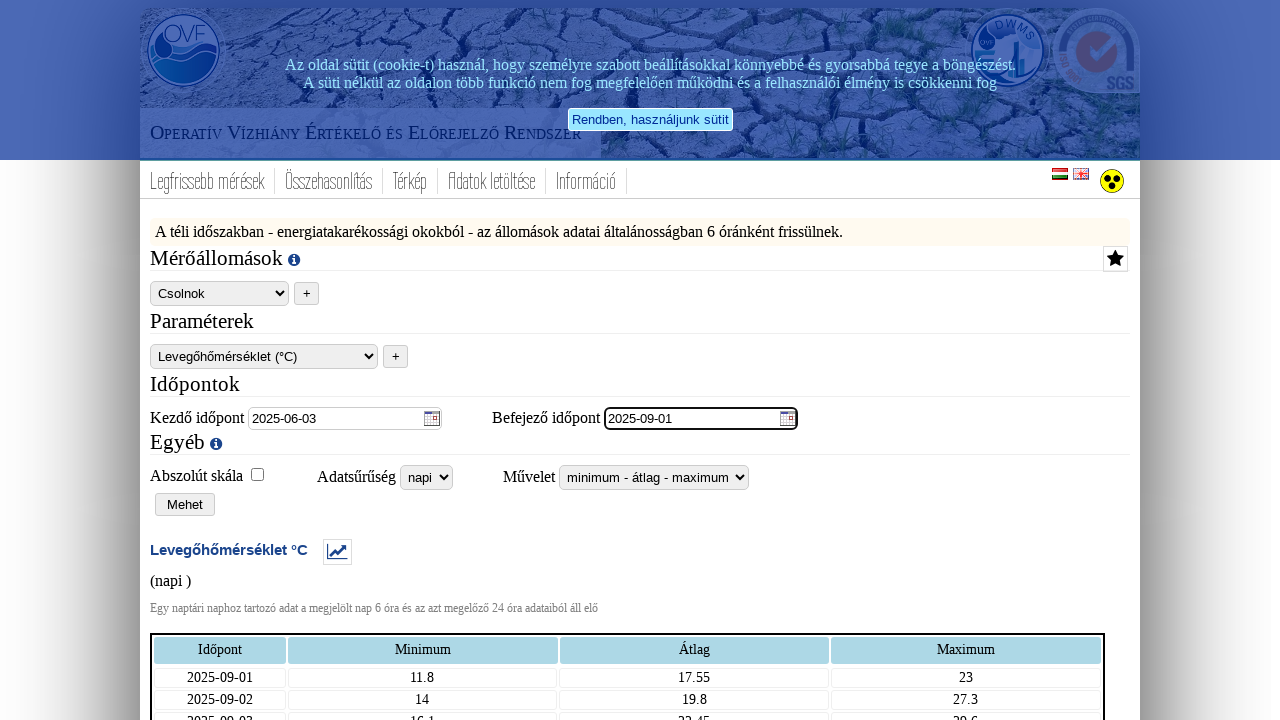

Submitted form for period 3 of 4 (dates: 2025-06-03 to 2025-09-01) at (185, 504) on xpath=//html/body/div[1]/form/div[2]/input
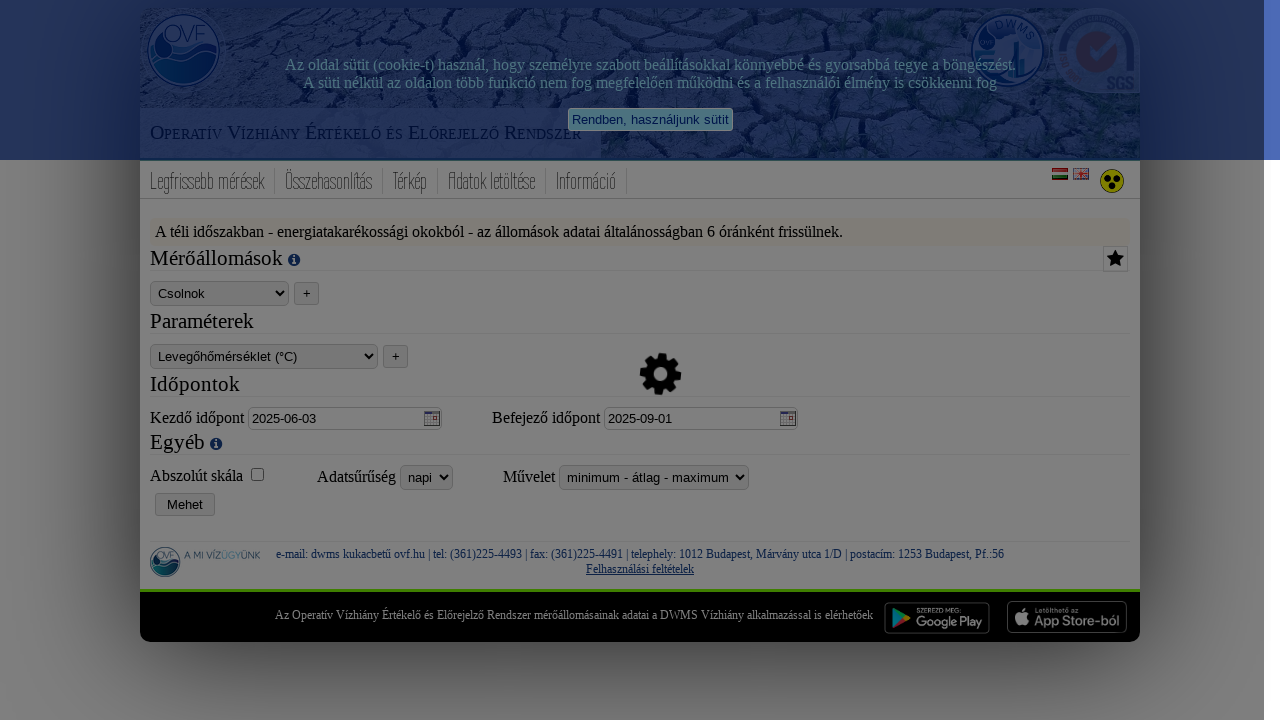

Chart container loaded
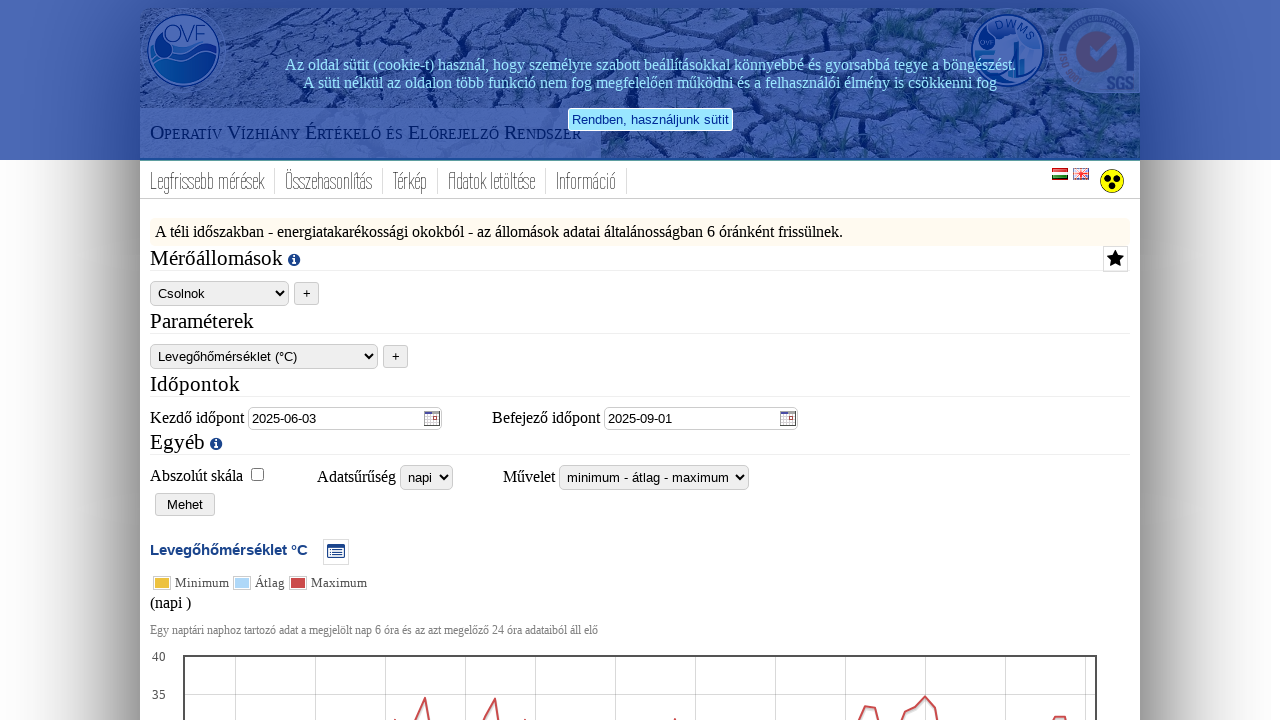

Clicked to expand chart data table at (336, 552) on #drought_chart_0_container h1 div
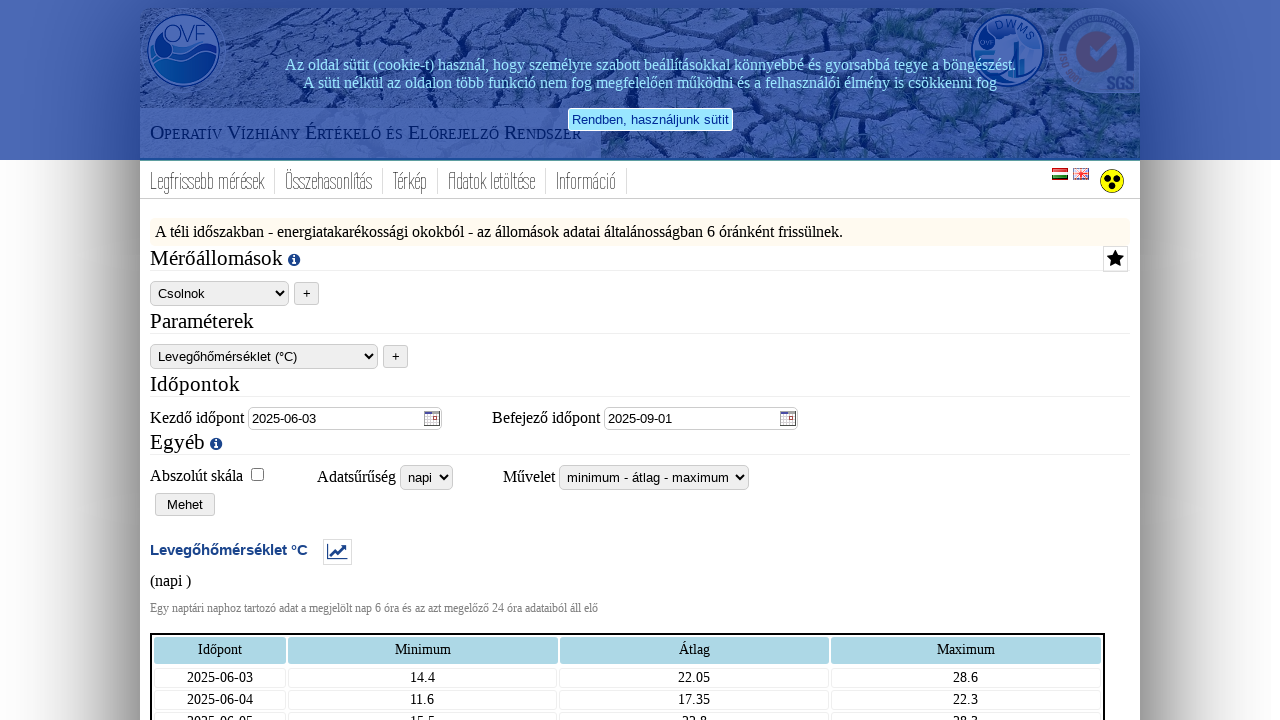

Chart data table expanded and loaded
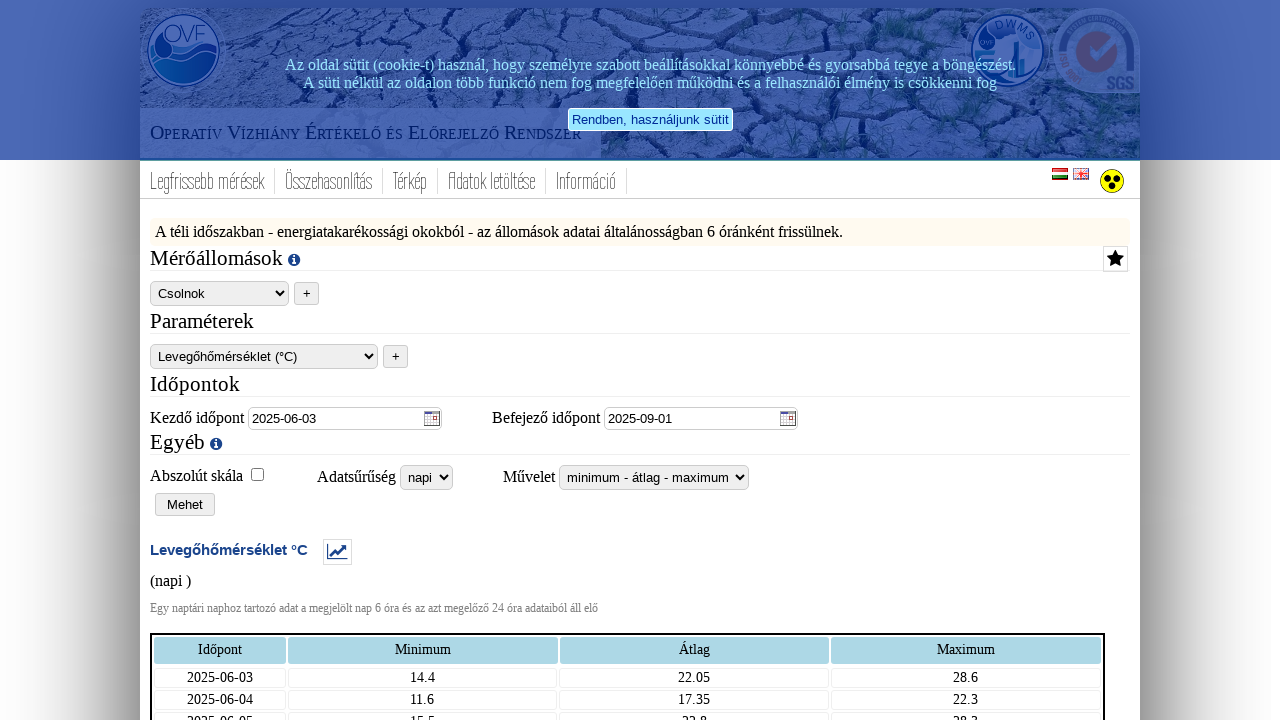

Filled start date field with '2025-03-05' on input[name='drought_startdate']
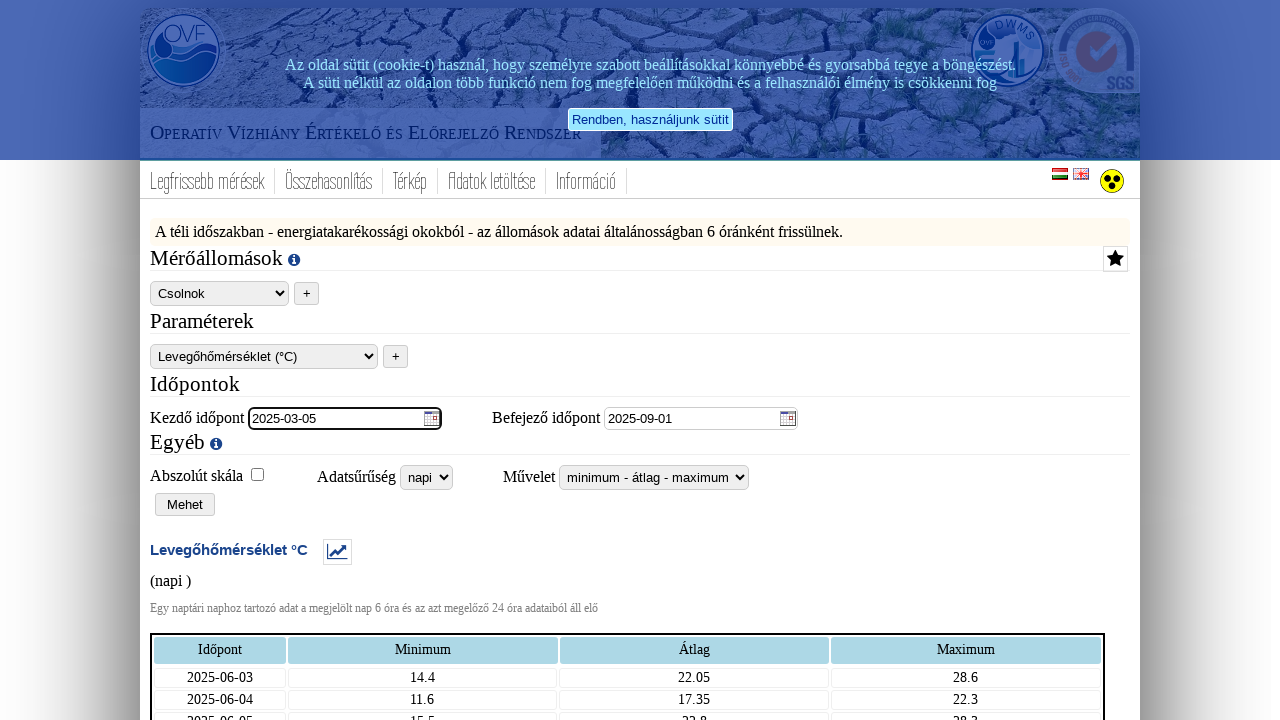

Filled end date field with '2025-06-03' on input[name='drought_enddate']
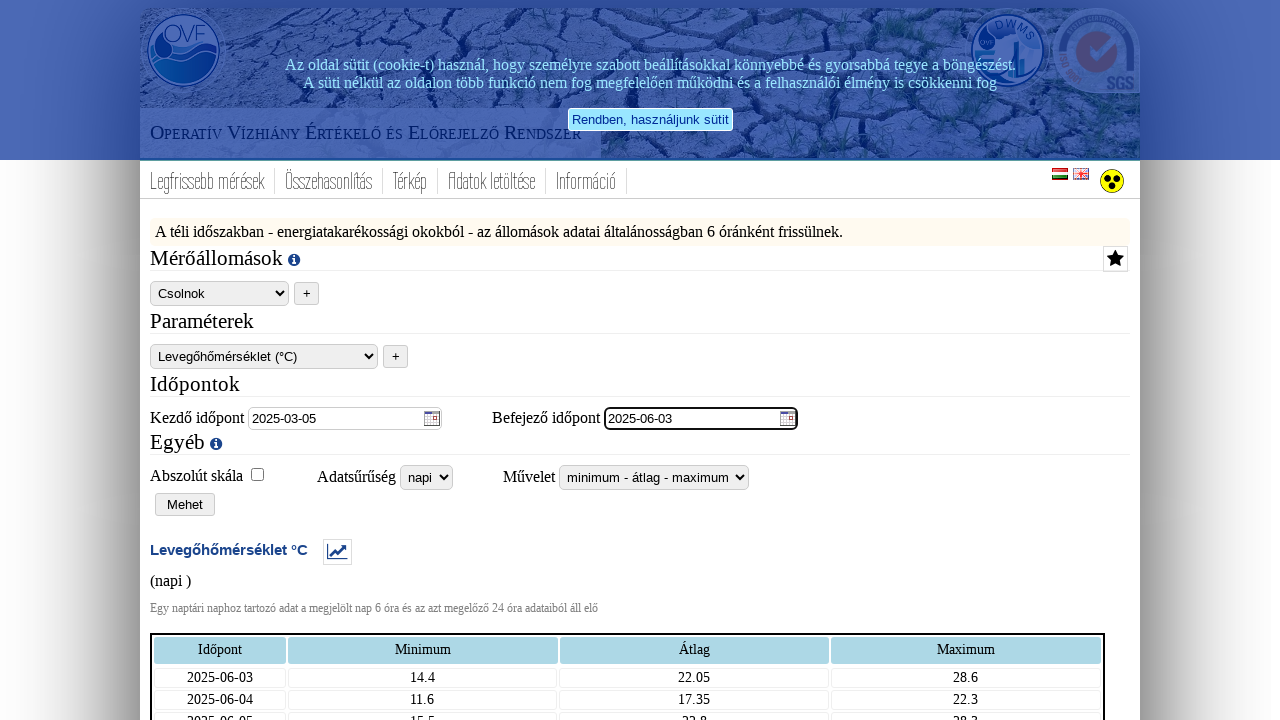

Selected 'napi' (daily) data density option on #drought_interval
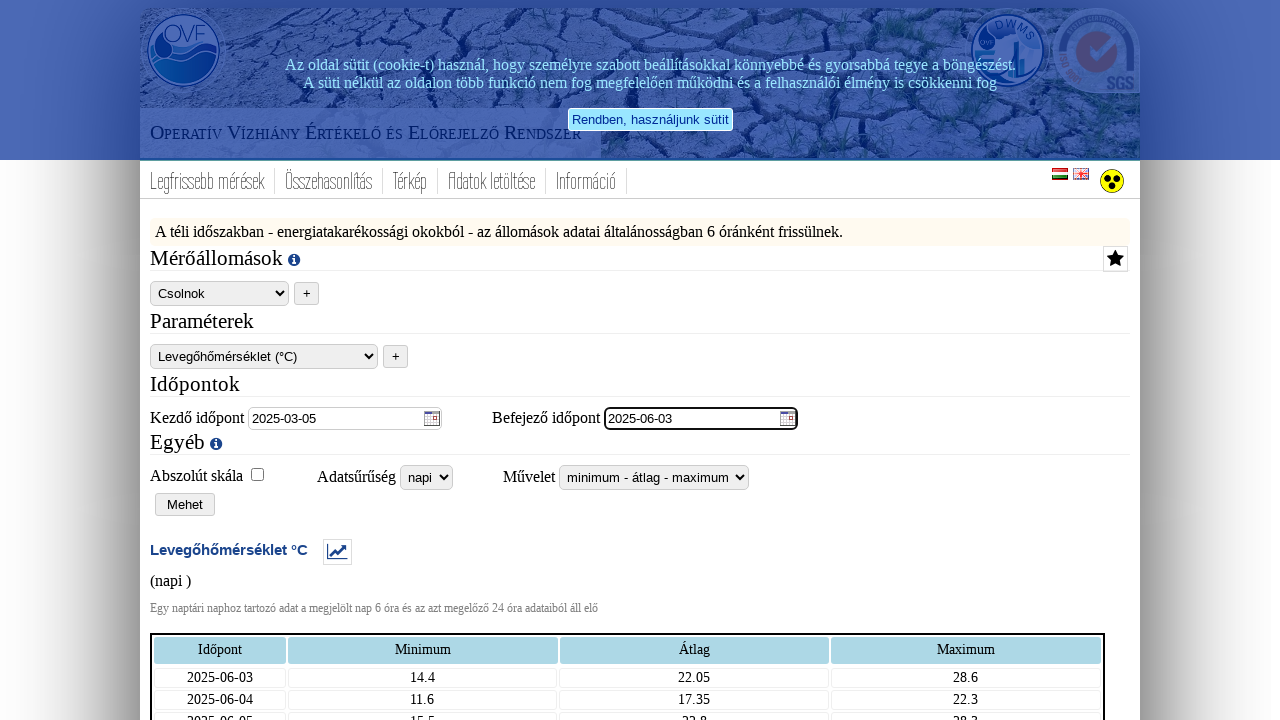

Selected 'minimum - átlag - maximum' function type on #drought_function
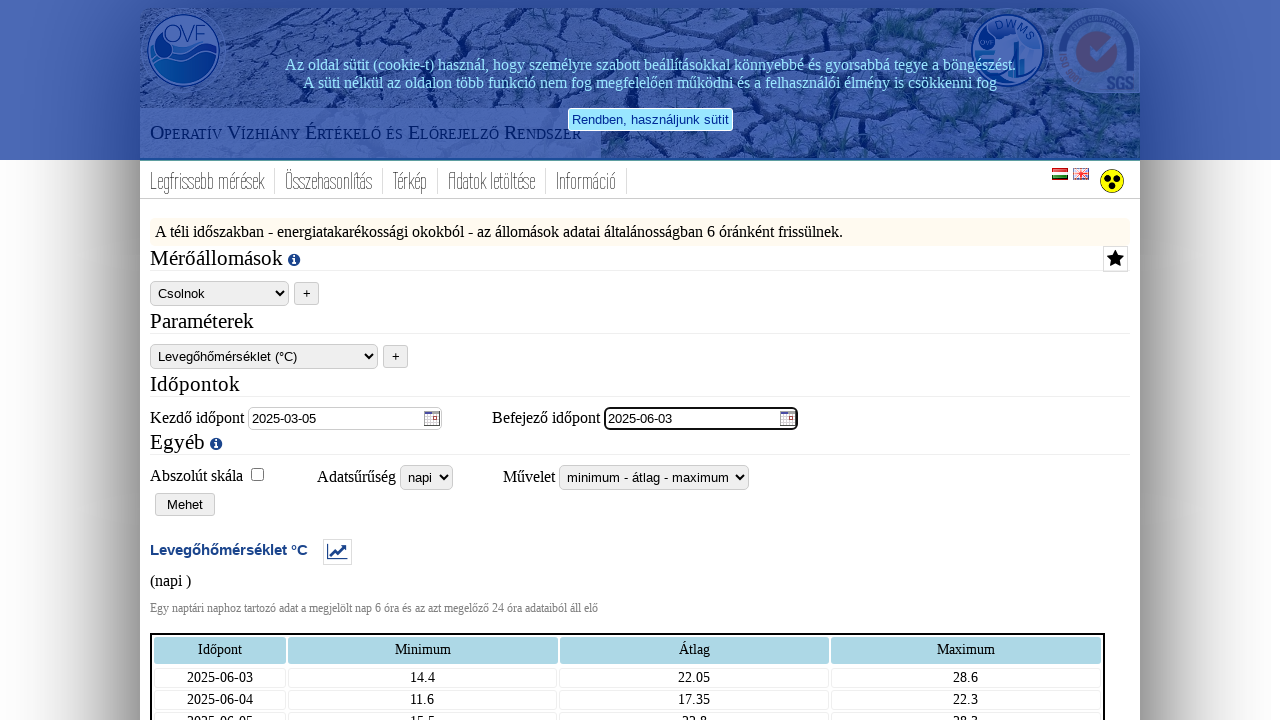

Submitted form for period 4 of 4 (dates: 2025-03-05 to 2025-06-03) at (185, 504) on xpath=//html/body/div[1]/form/div[2]/input
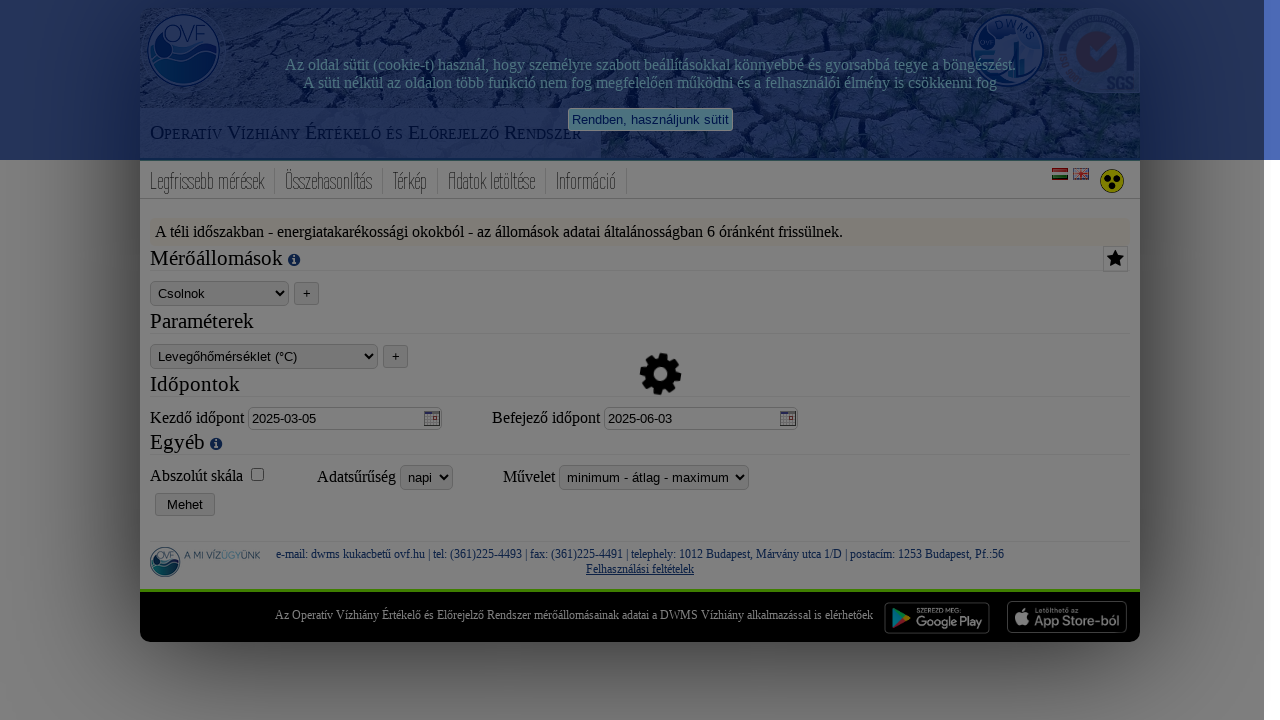

Chart container loaded
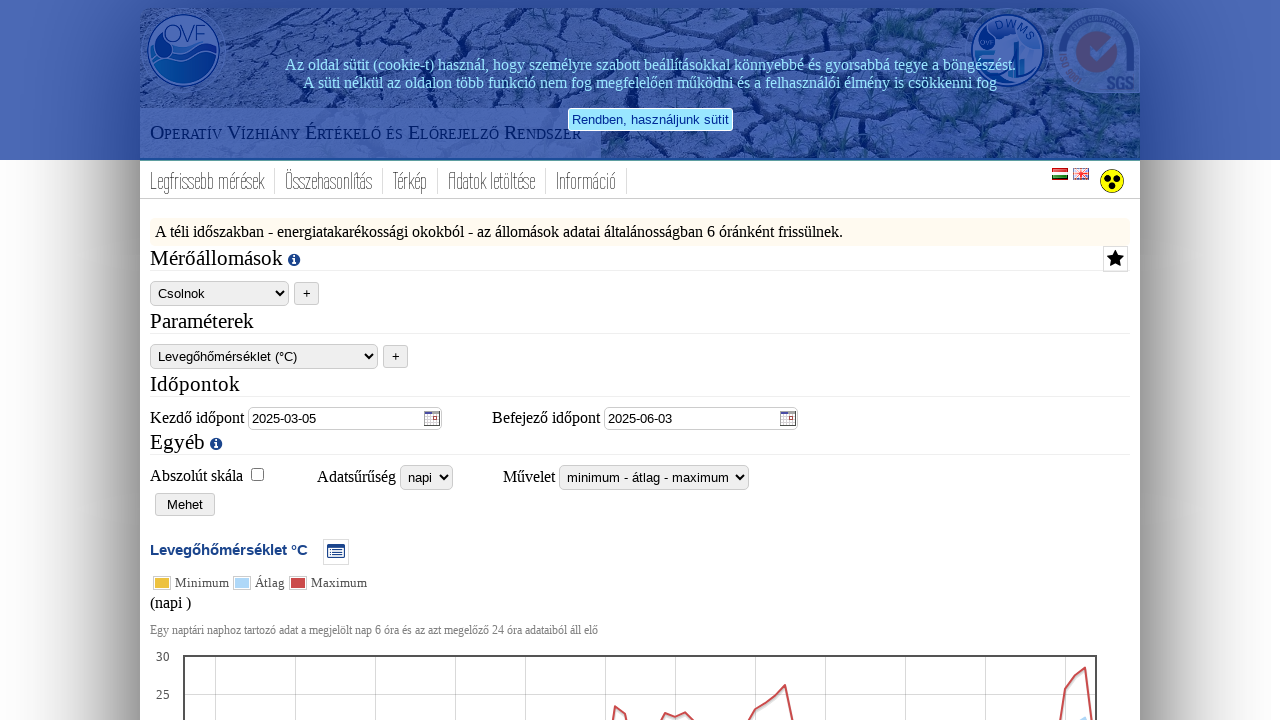

Clicked to expand chart data table at (336, 552) on #drought_chart_0_container h1 div
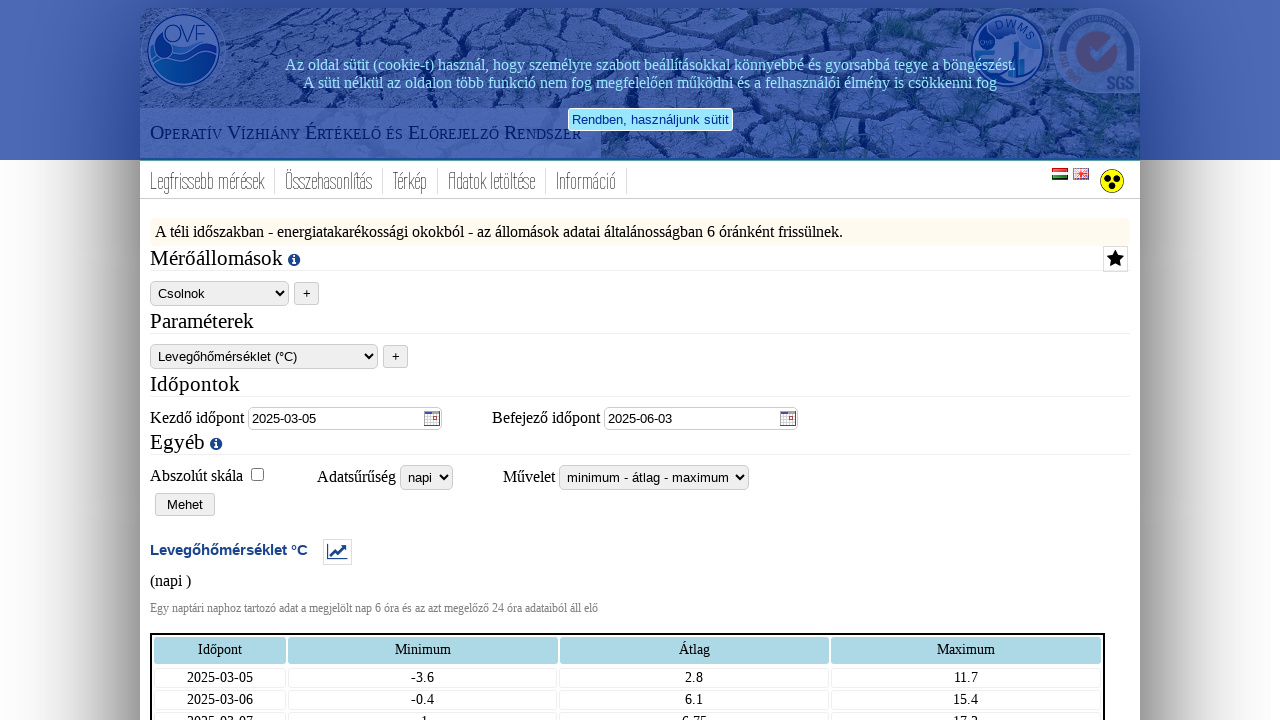

Chart data table expanded and loaded
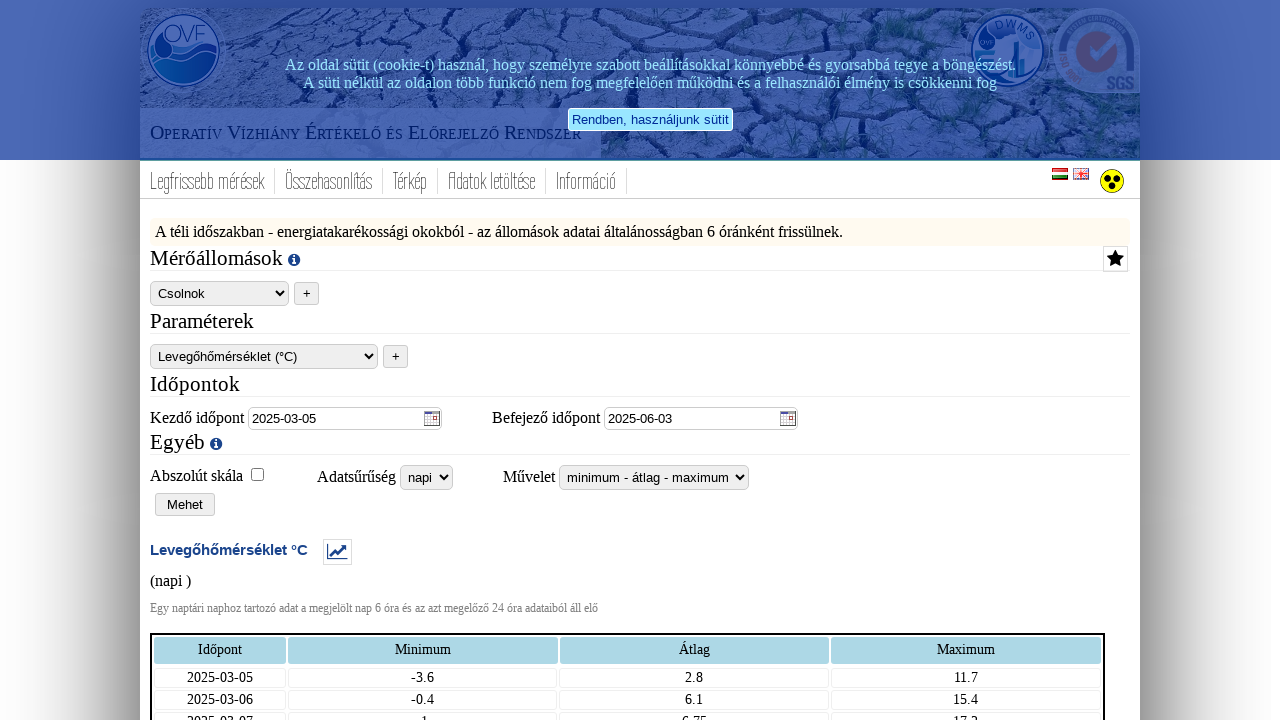

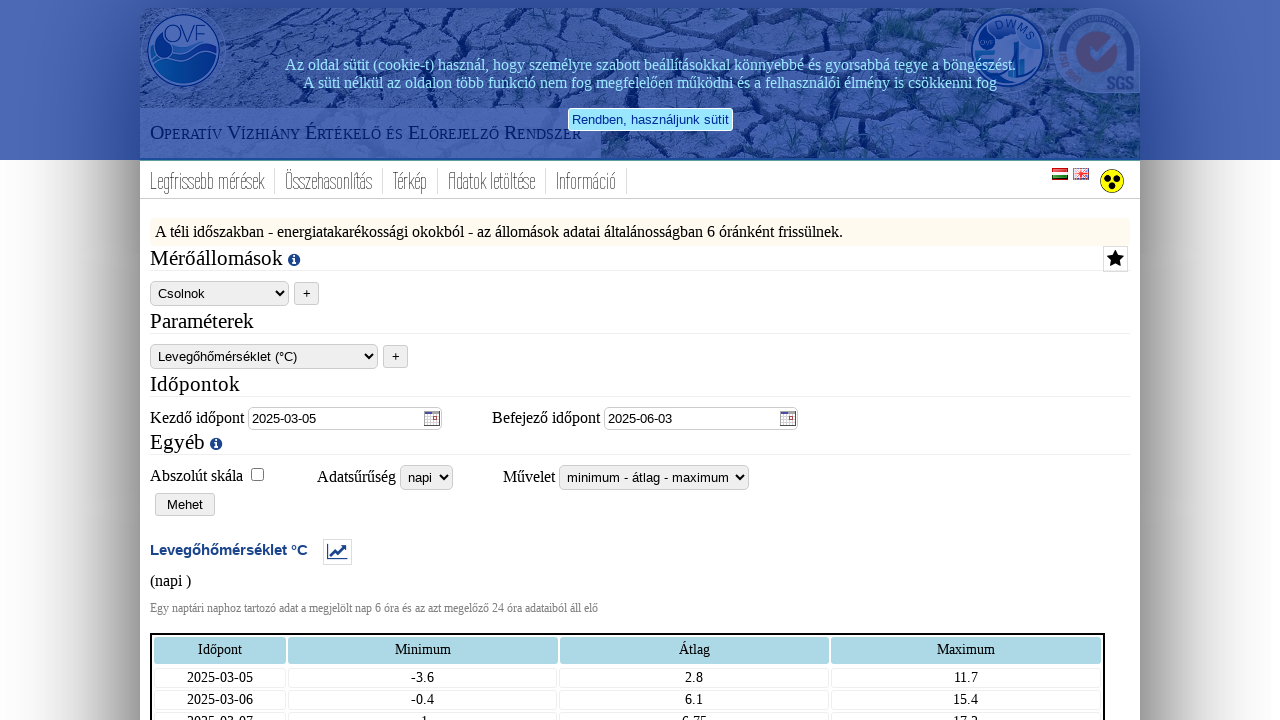